Tests drag and drop functionality by dragging an element and dropping it onto a target drop zone within an iframe

Starting URL: https://jqueryui.com/droppable/

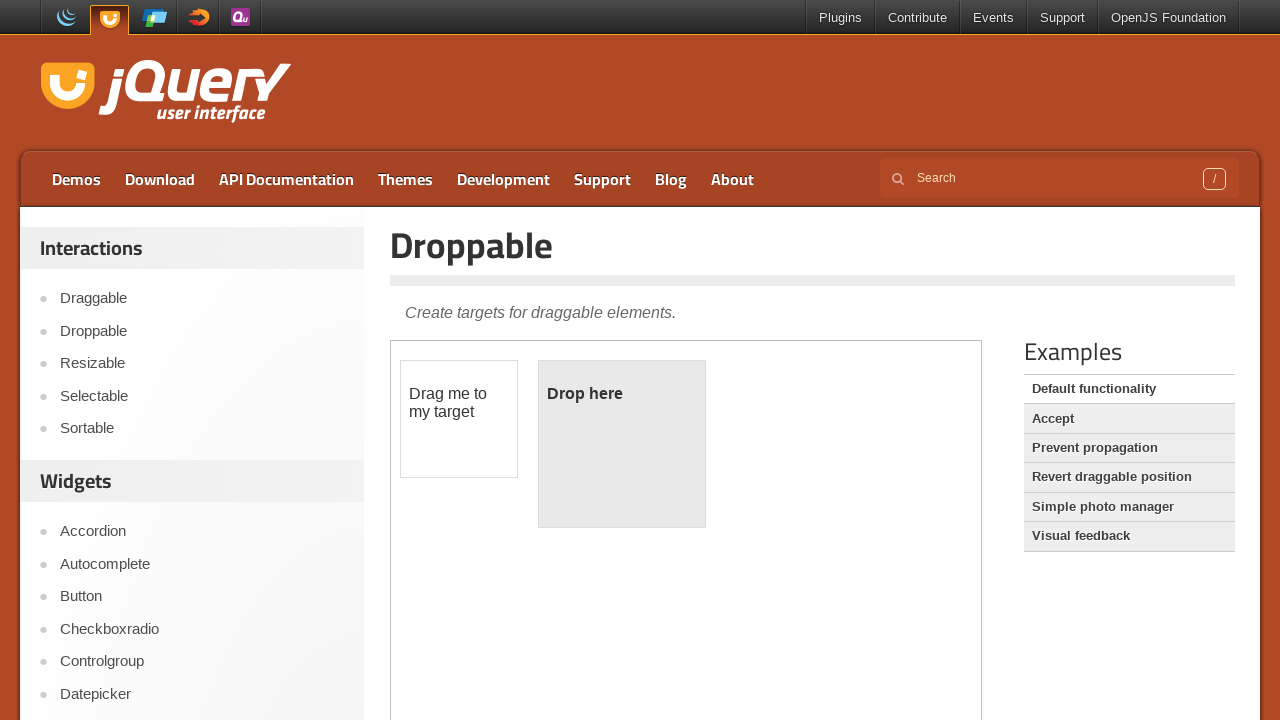

Navigated to jQuery UI droppable demo page
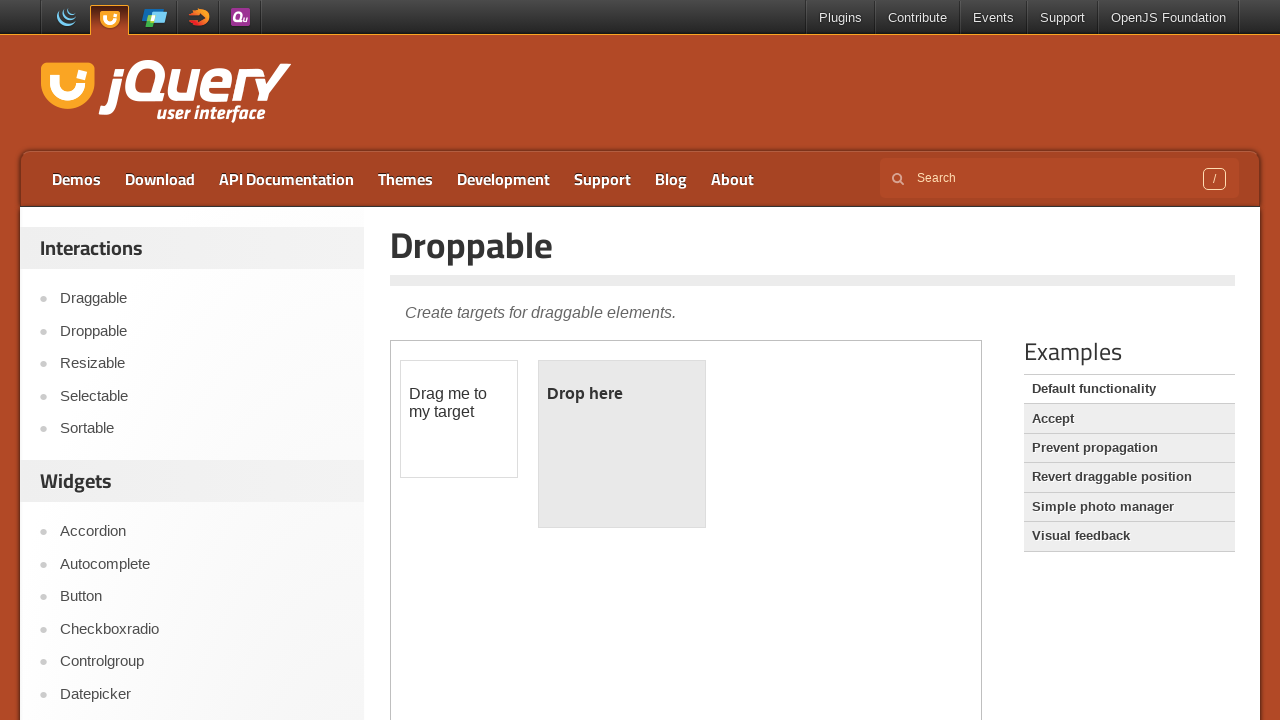

Located the demo iframe containing drag and drop elements
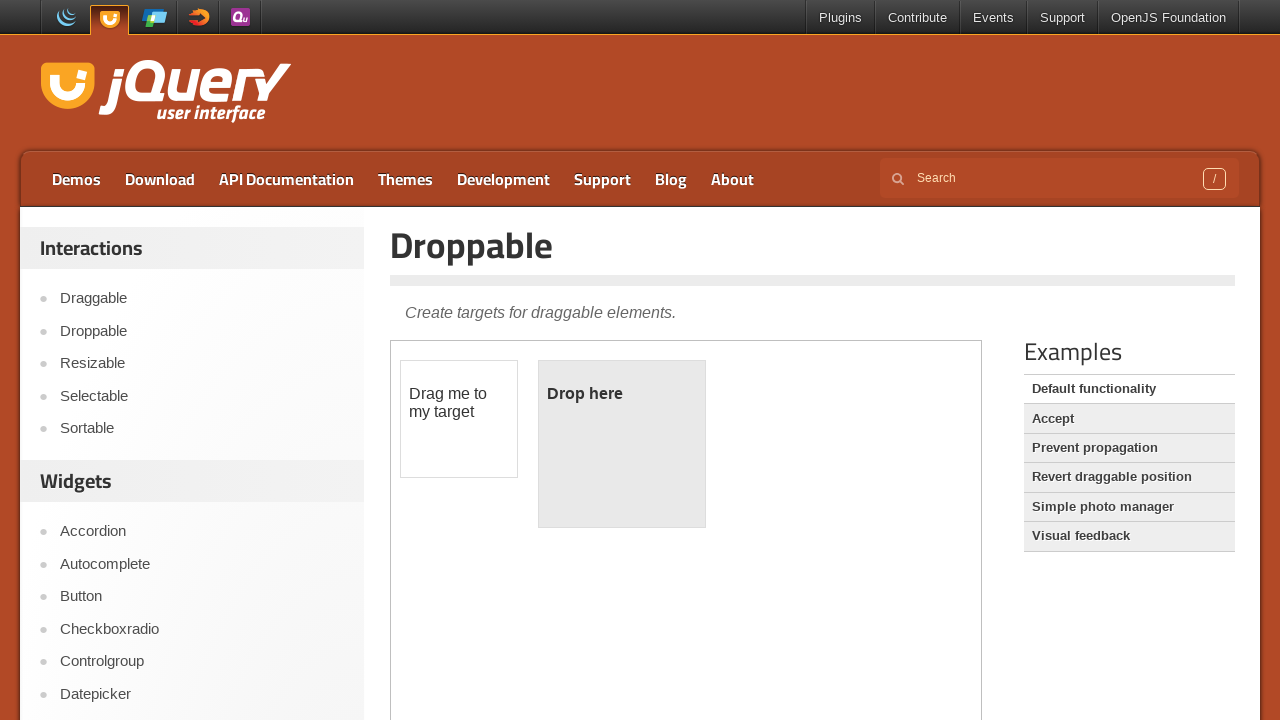

Located the draggable element with id 'draggable'
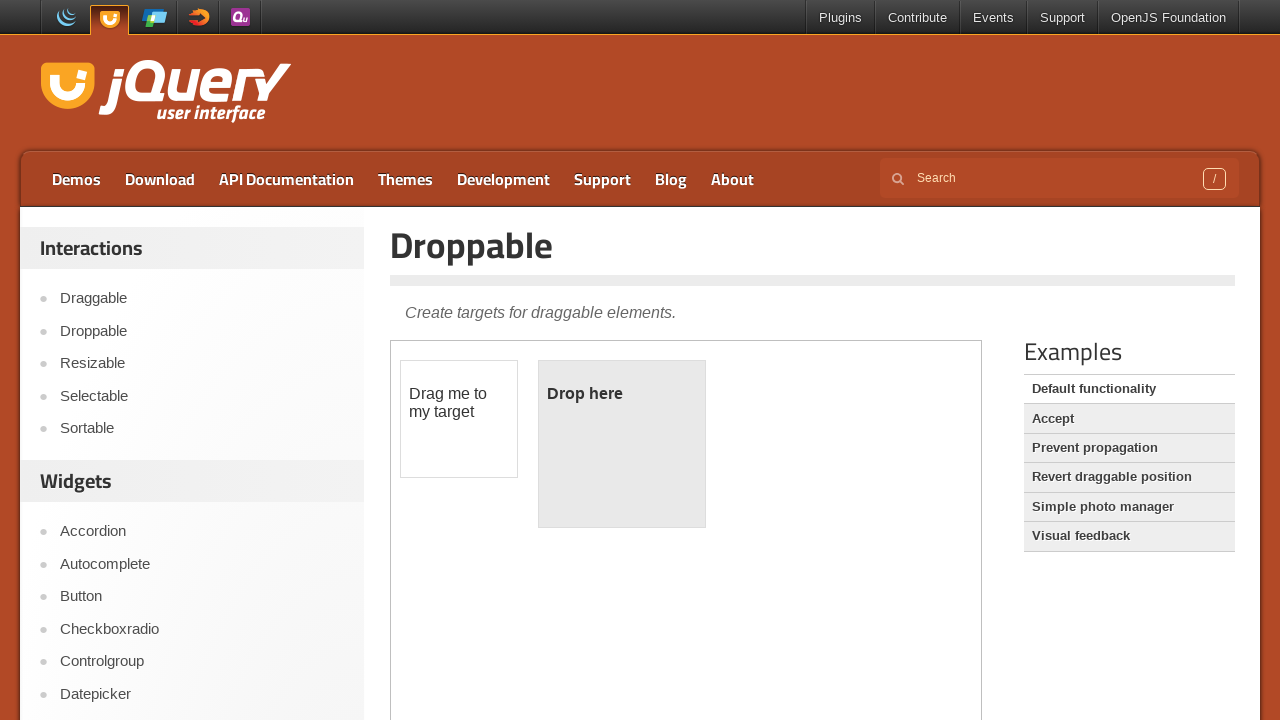

Located the drop target element with id 'droppable'
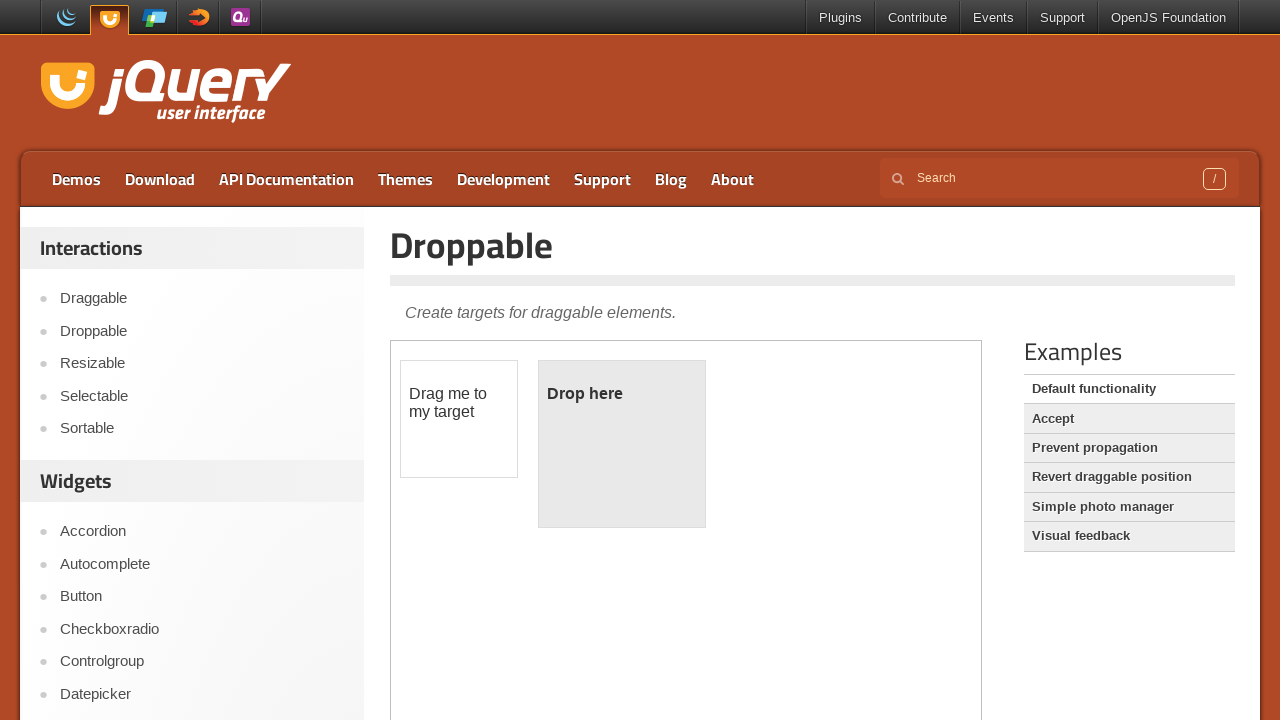

Dragged the draggable element onto the droppable drop zone at (622, 444)
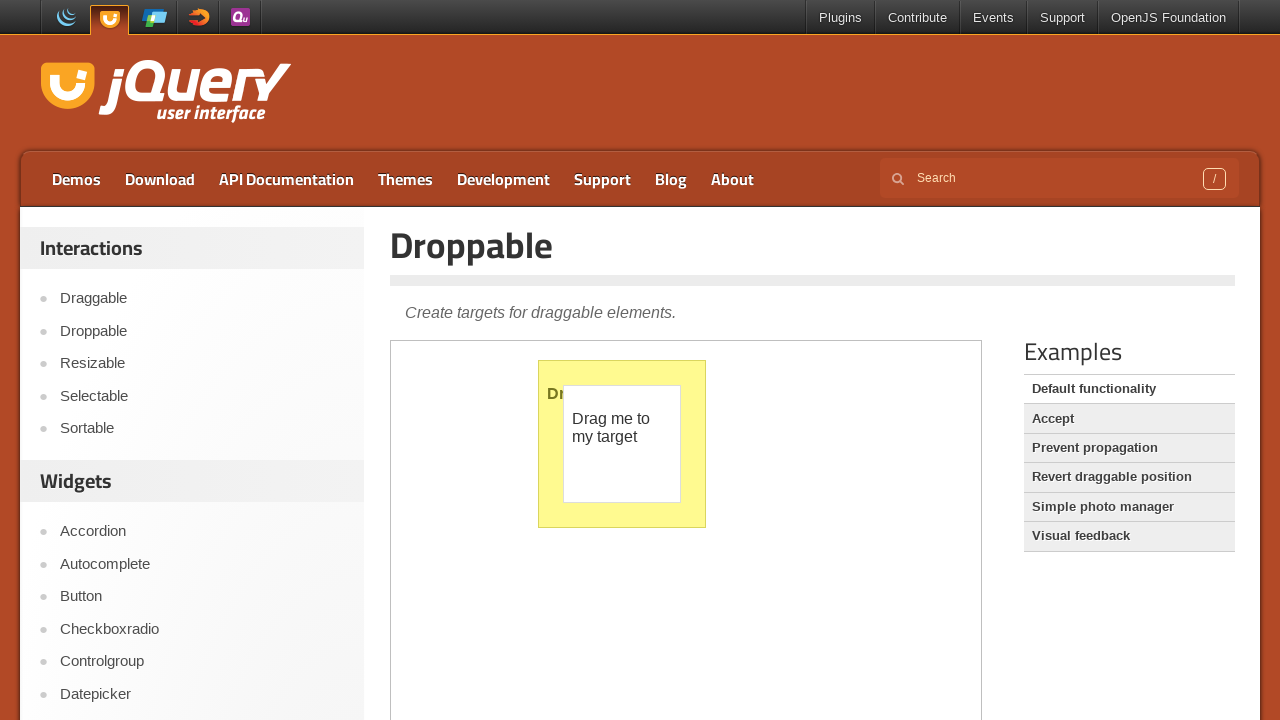

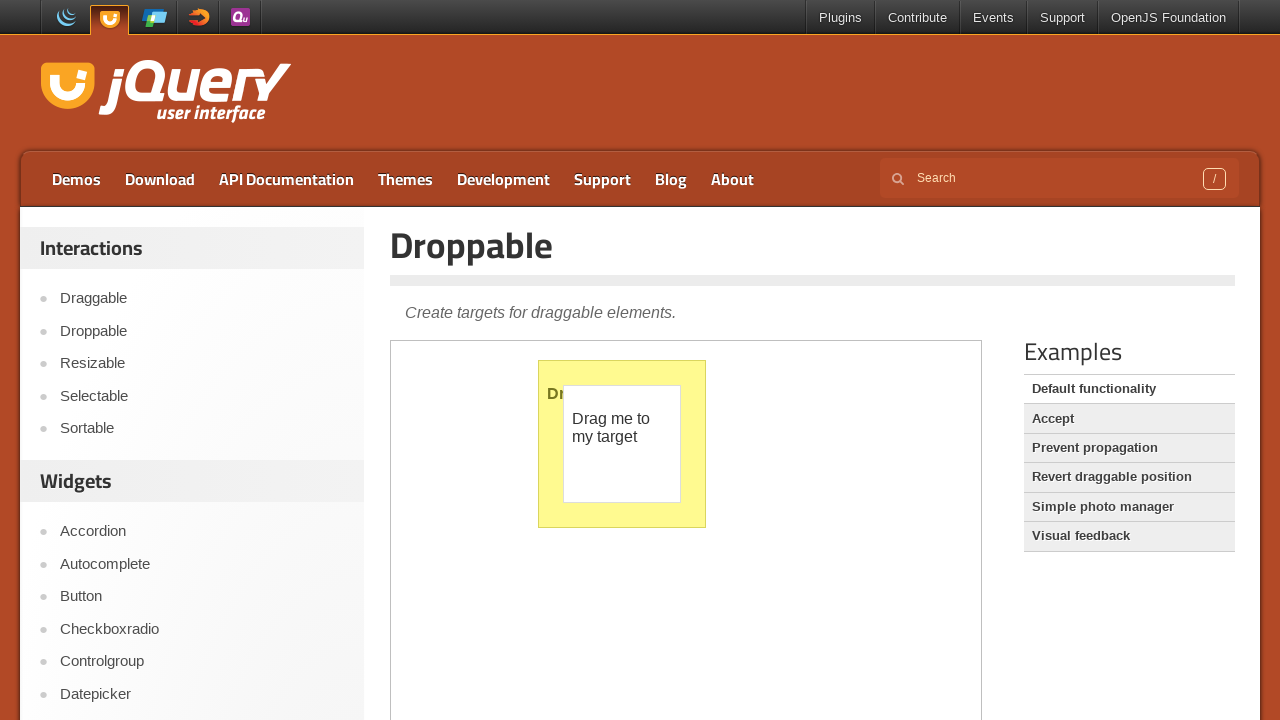